Tests deleting a cookie and clicking the refresh cookies button

Starting URL: https://bonigarcia.dev/selenium-webdriver-java/cookies.html

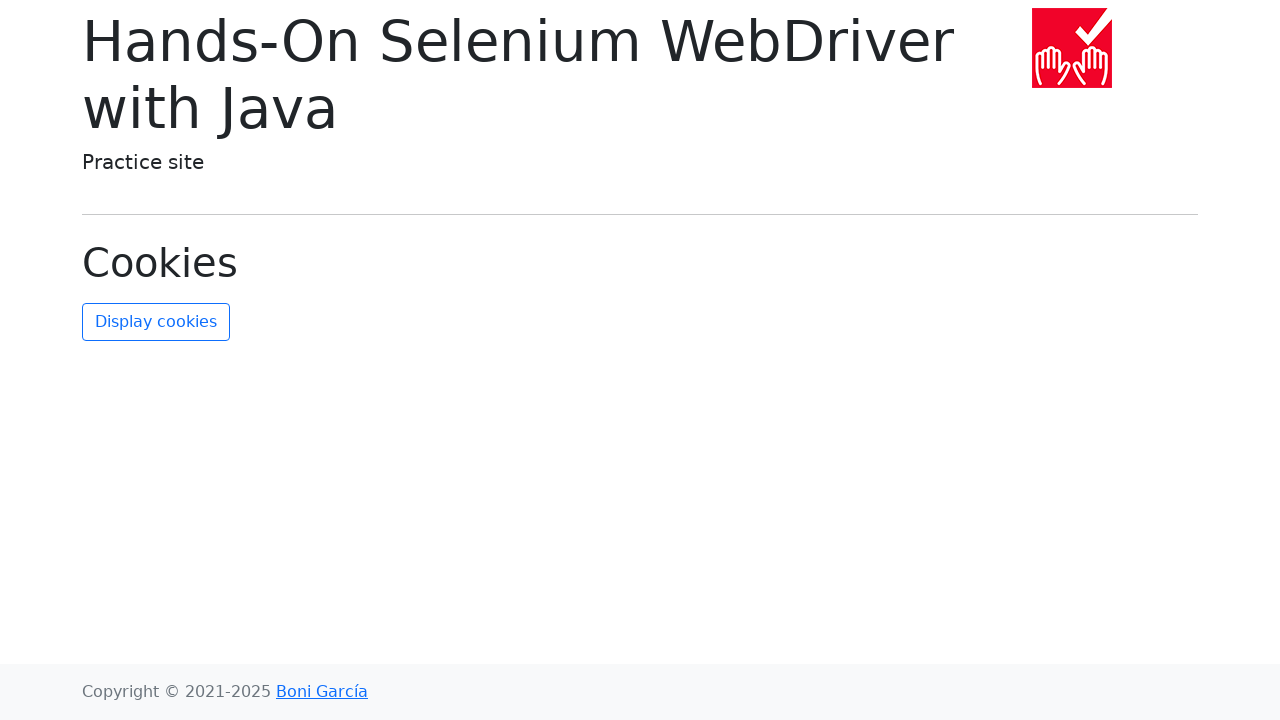

Cleared all cookies from the browser context
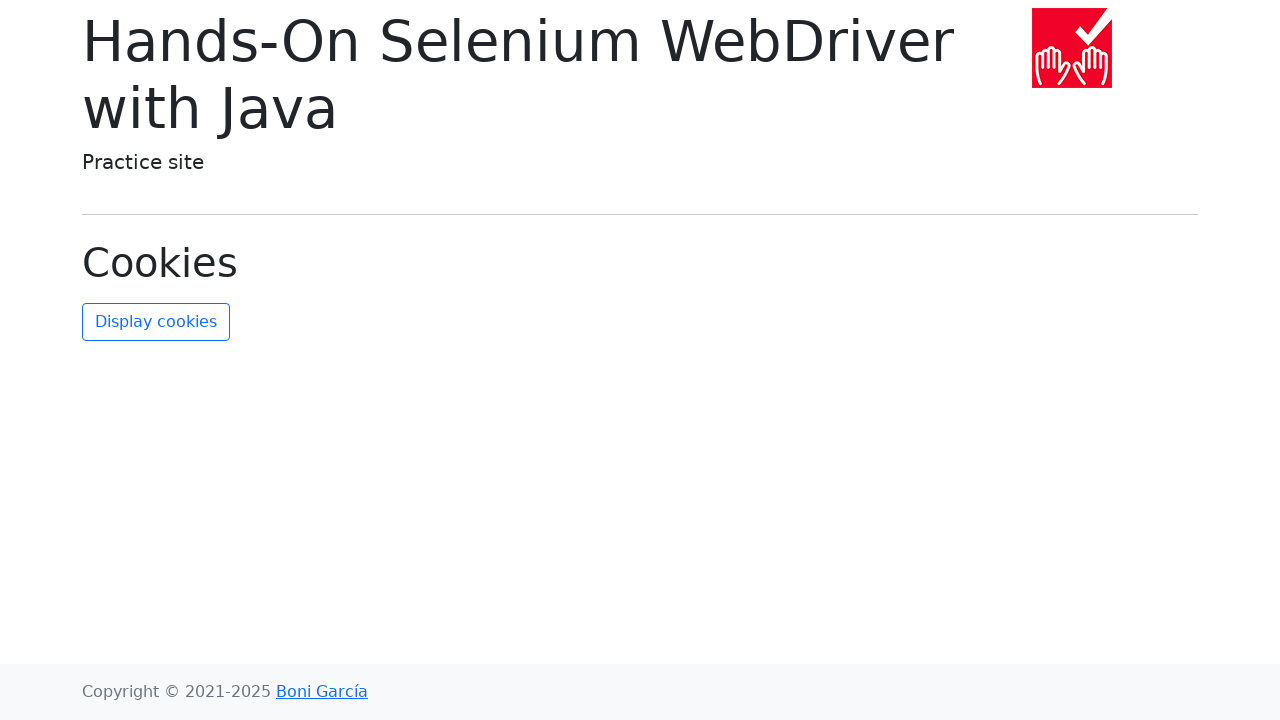

Clicked the refresh cookies button at (156, 322) on #refresh-cookies
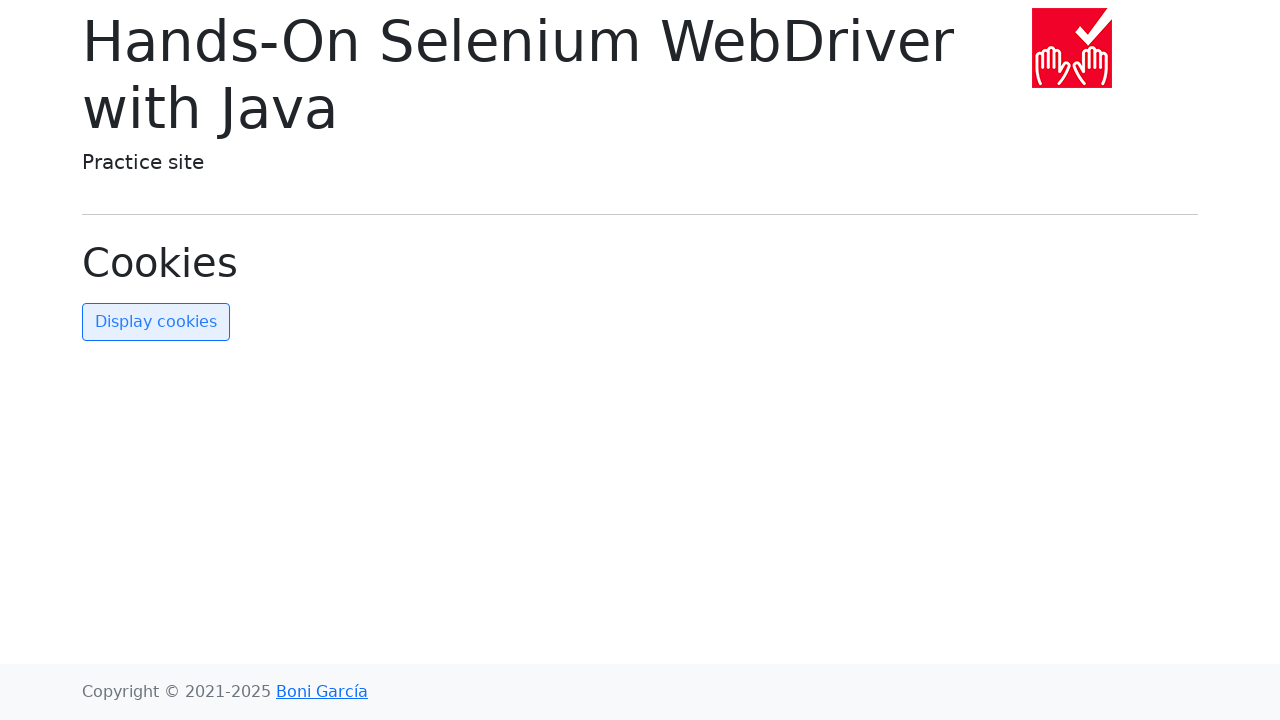

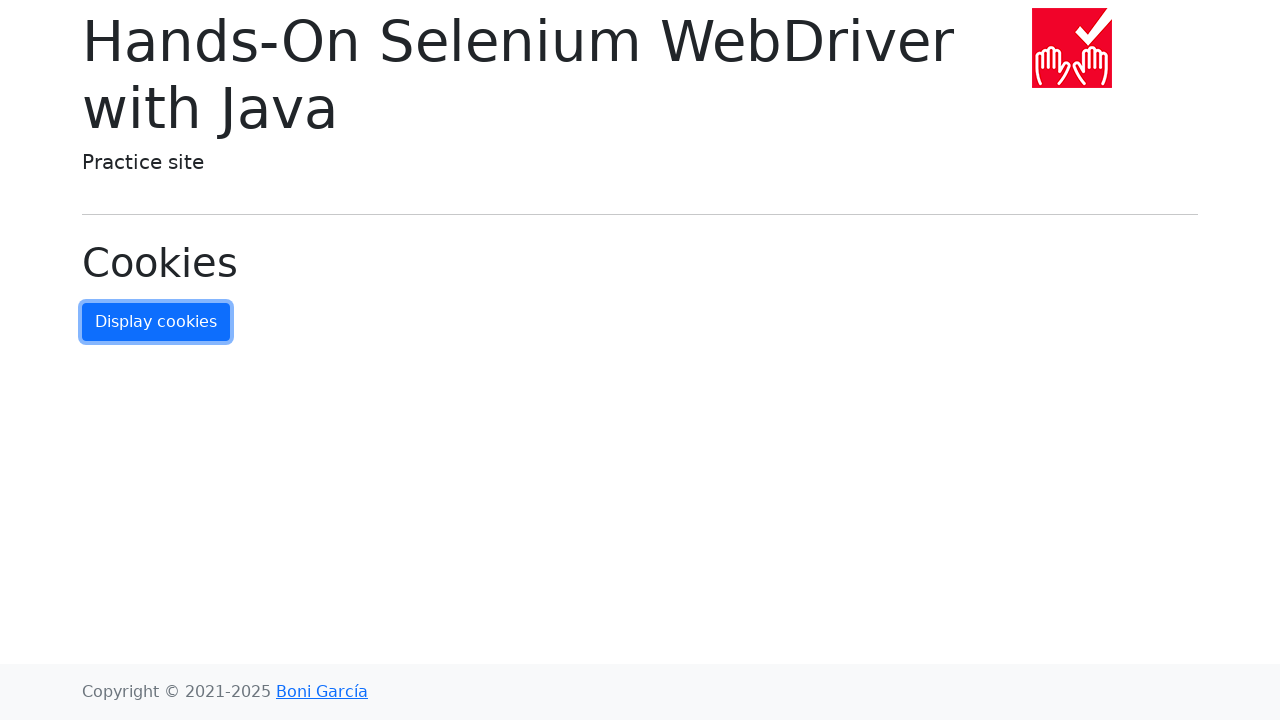